Opens YouTube homepage and refreshes the page to verify basic browser navigation works

Starting URL: https://www.youtube.com/

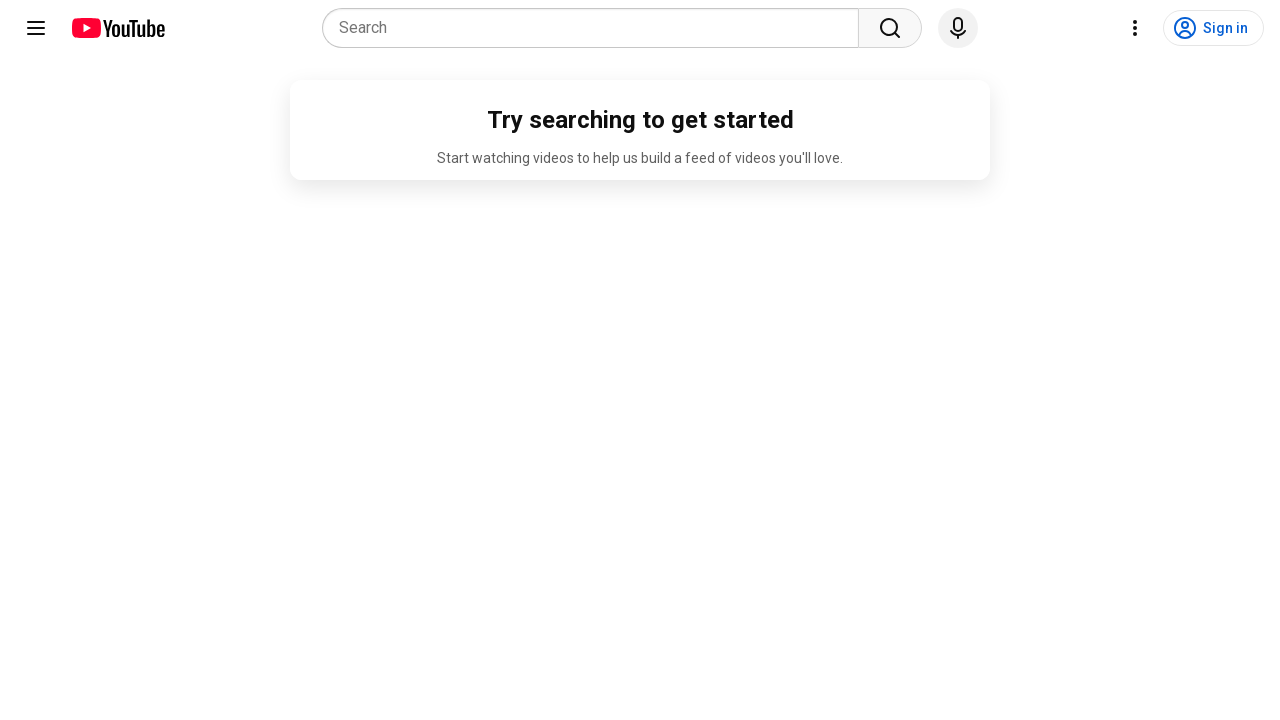

Reloaded YouTube homepage
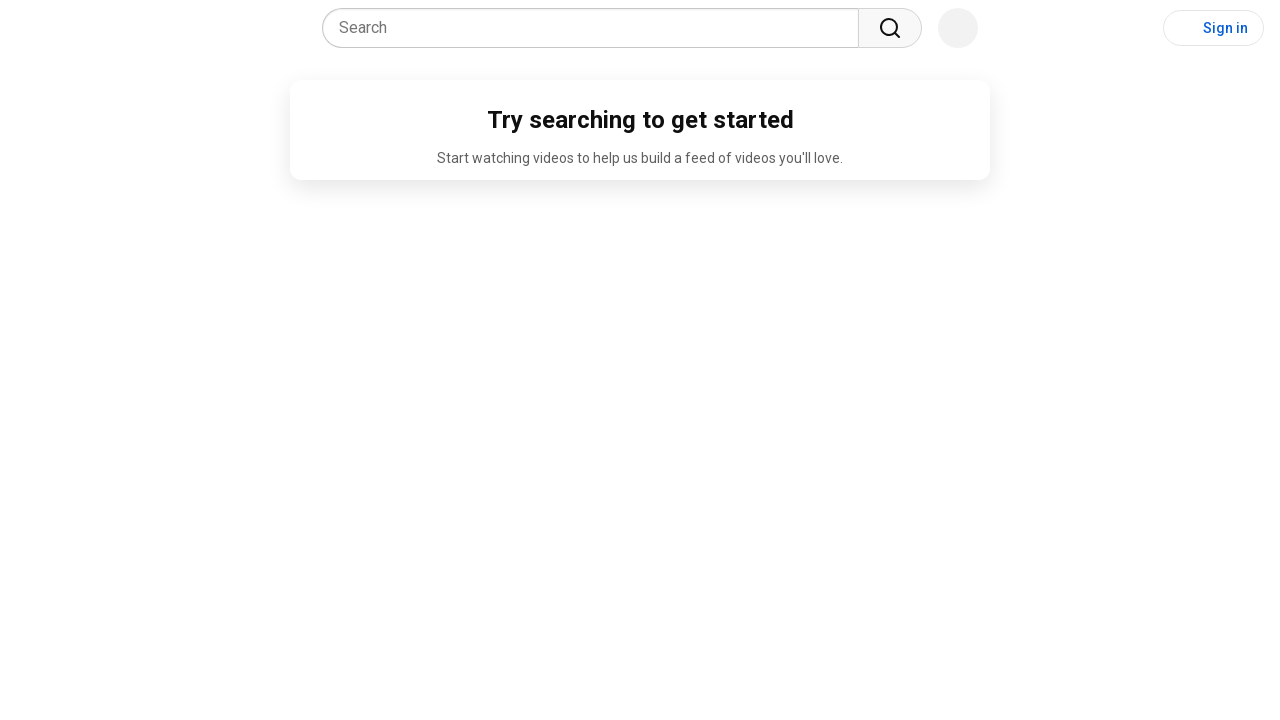

Page DOM content loaded after refresh
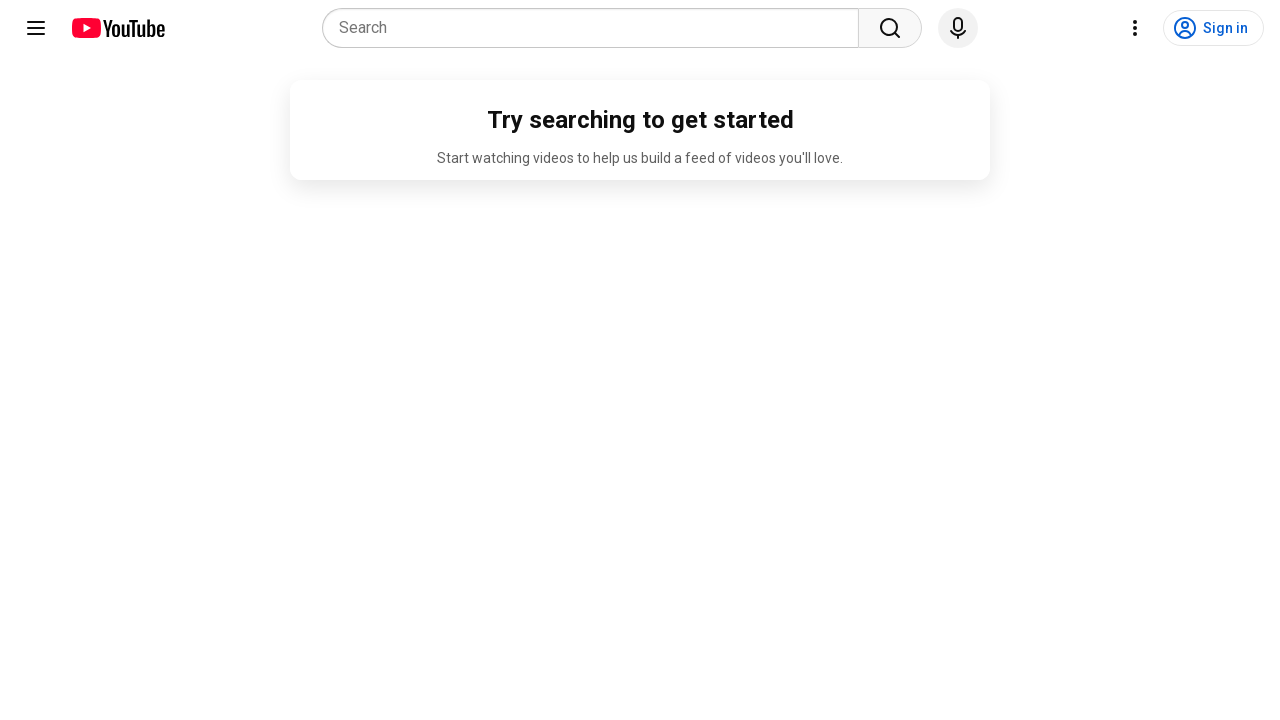

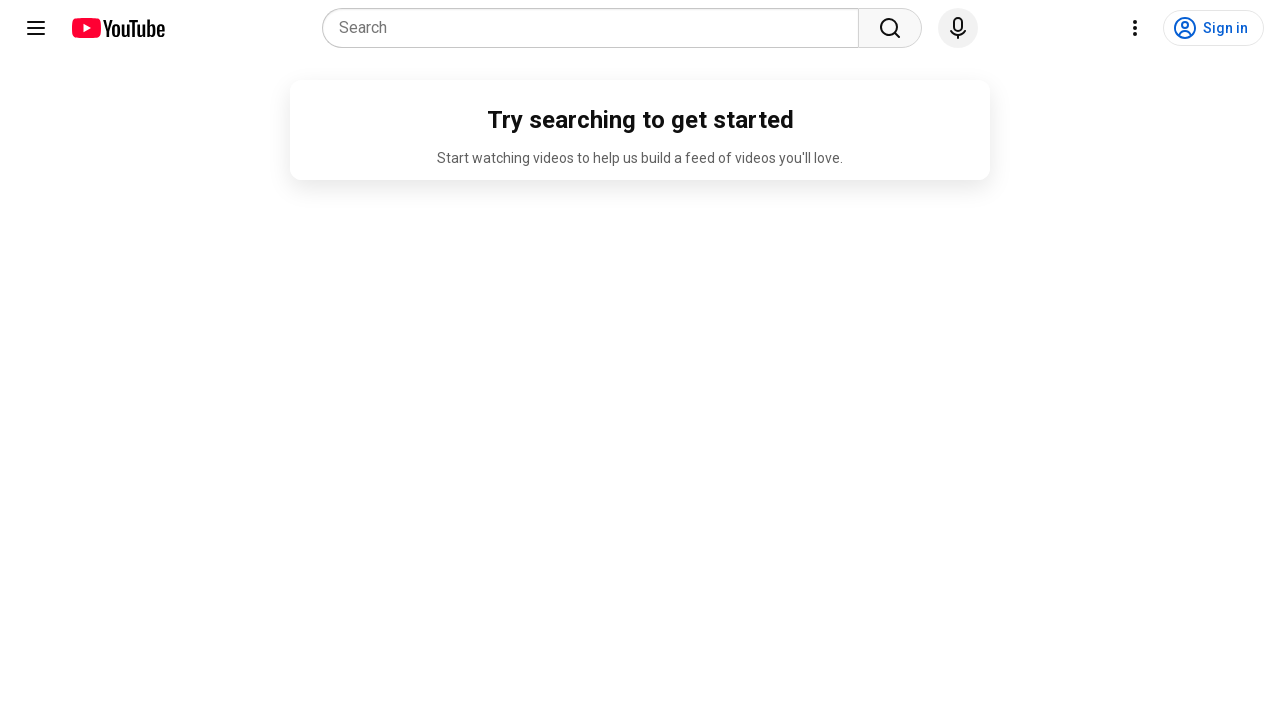